Tests the SpiceJet signup flow by clicking the Signup button, switching to the new window that opens, and filling in the first name field on the registration form.

Starting URL: https://www.spicejet.com/

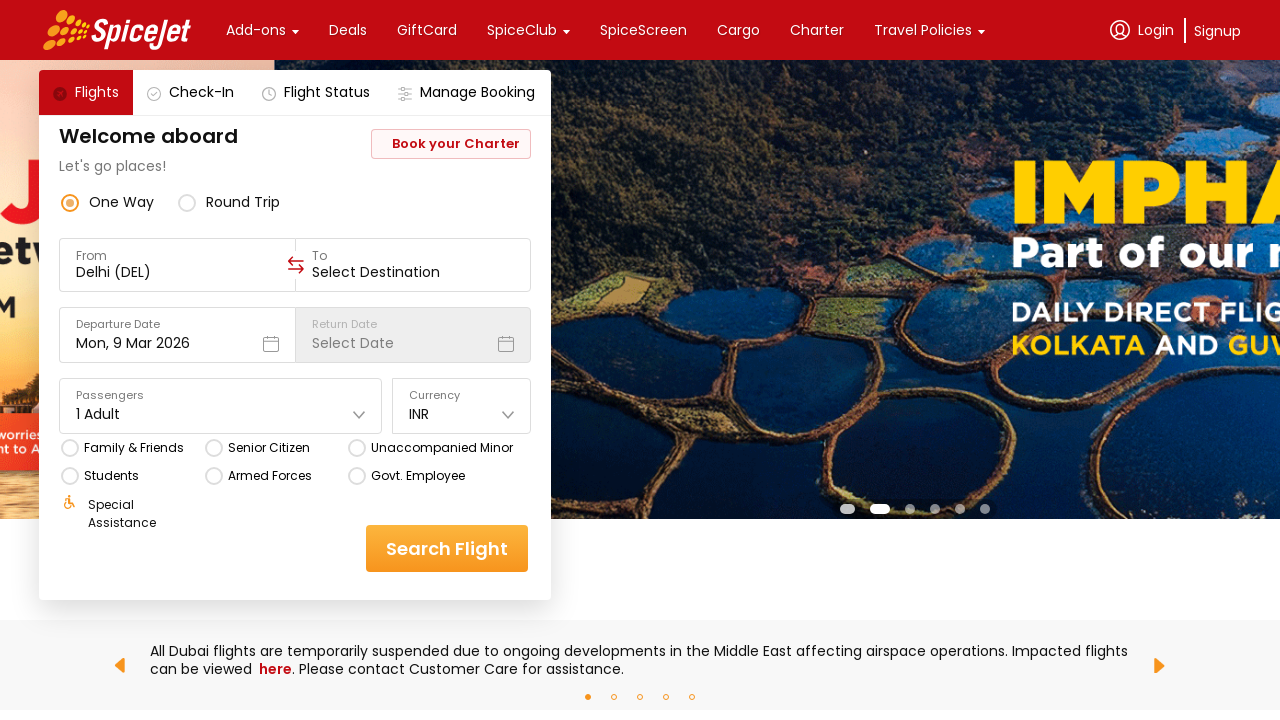

Clicked Signup button at (1218, 30) on xpath=//div[contains(text(),'Signup')]
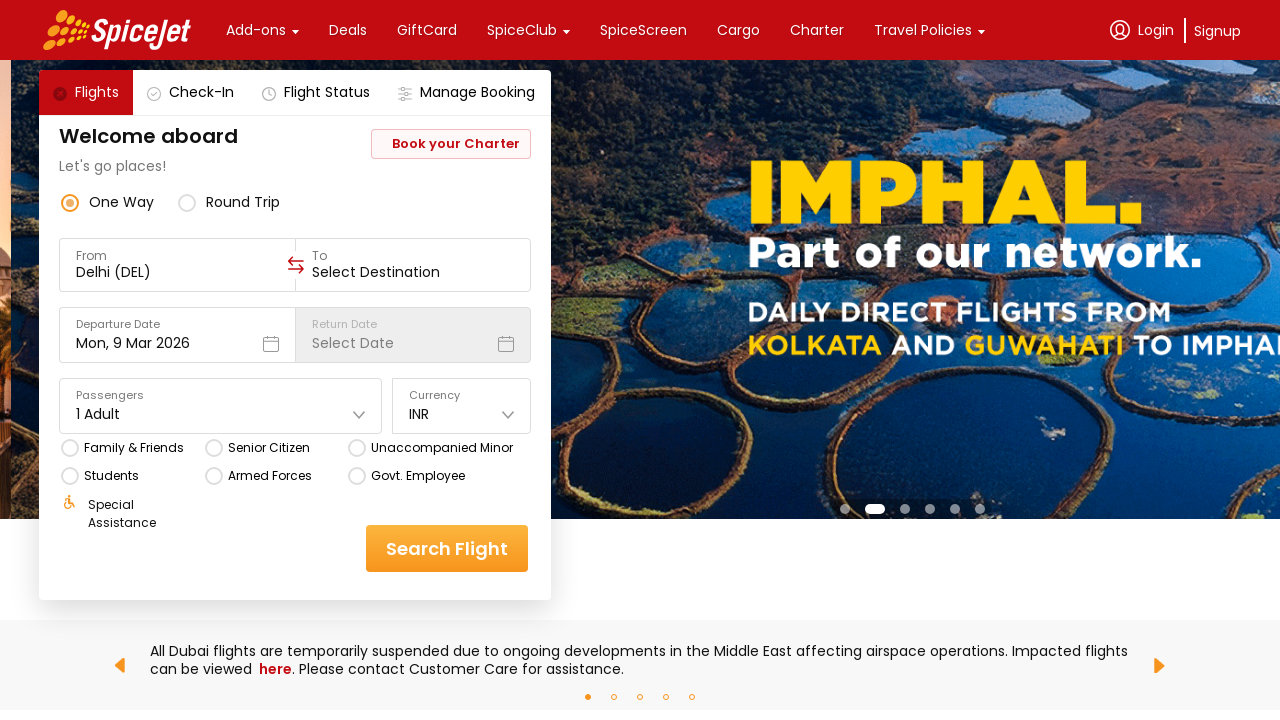

Clicked Signup button to trigger new page/popup at (1218, 30) on xpath=//div[contains(text(),'Signup')]
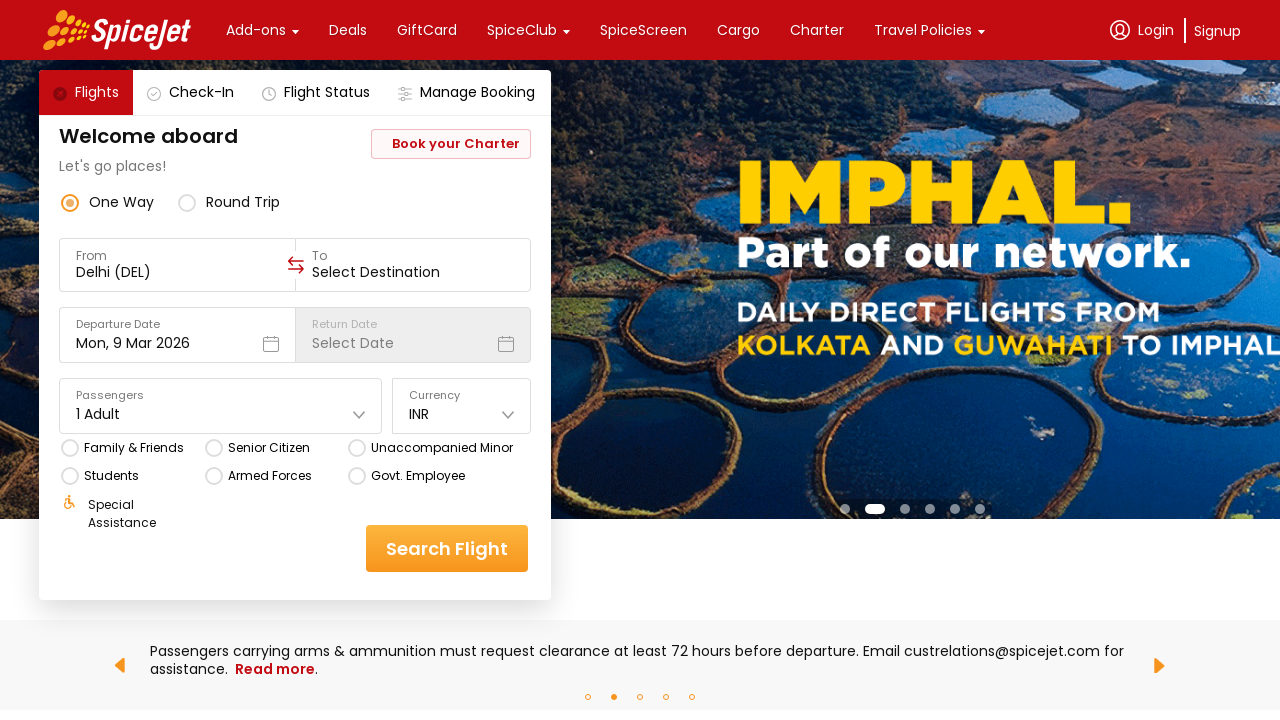

Captured new page/popup that opened
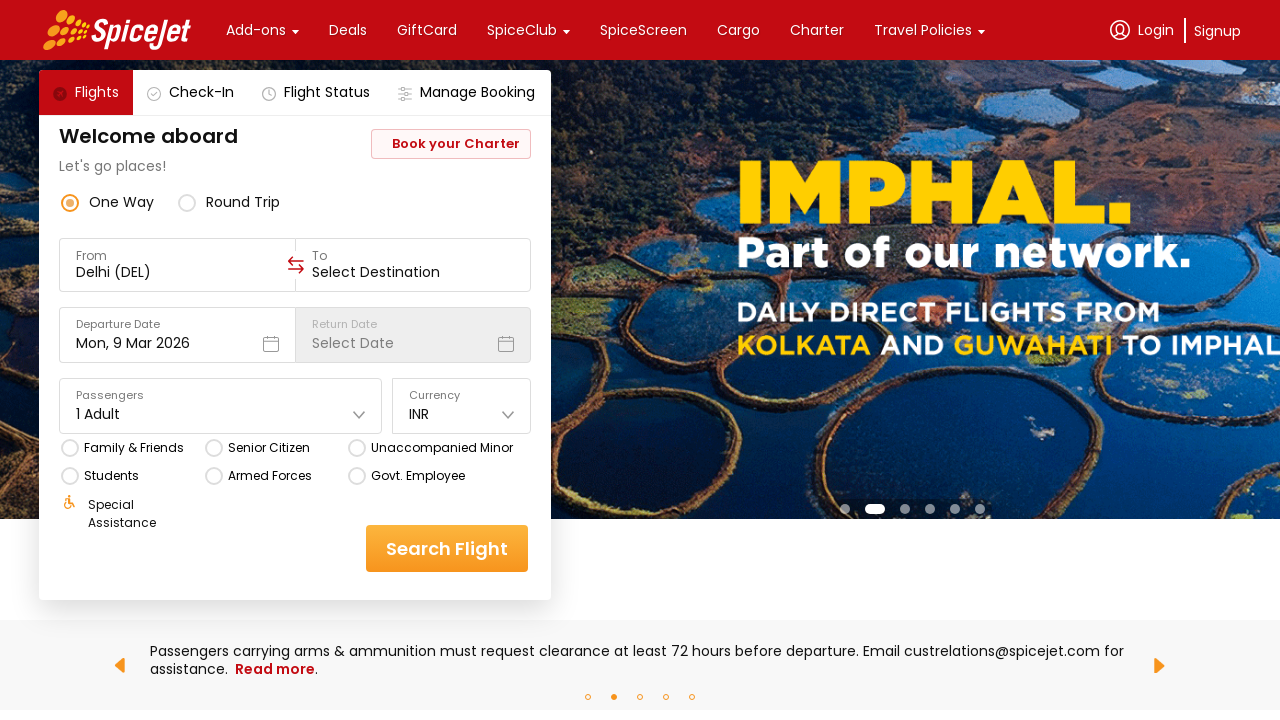

New page loaded completely
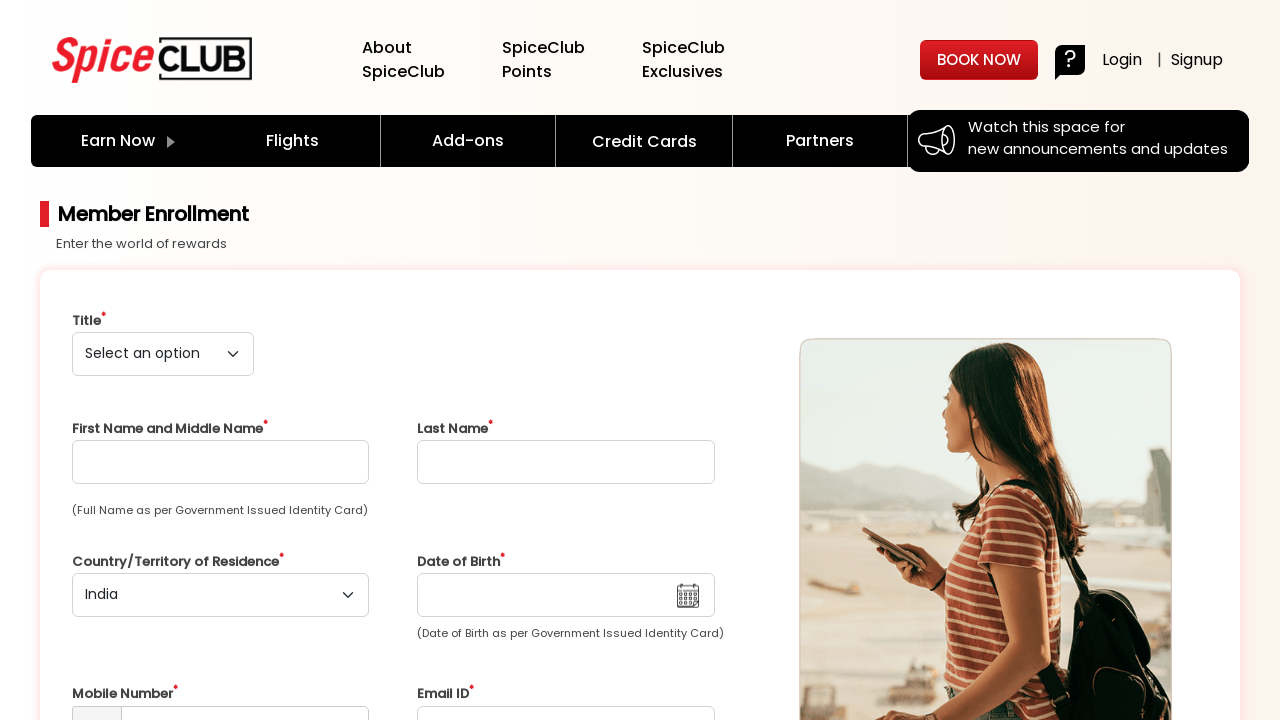

First name field became visible
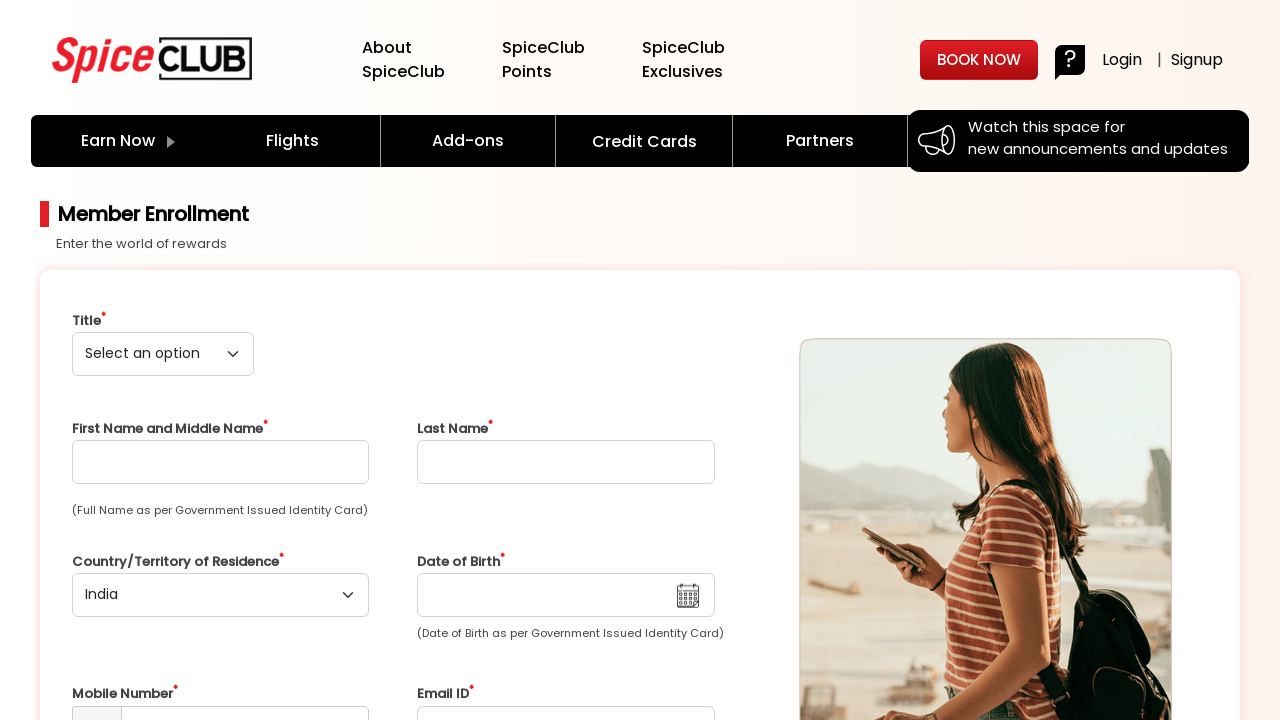

Filled first name field with 'Sagar' on #first_name
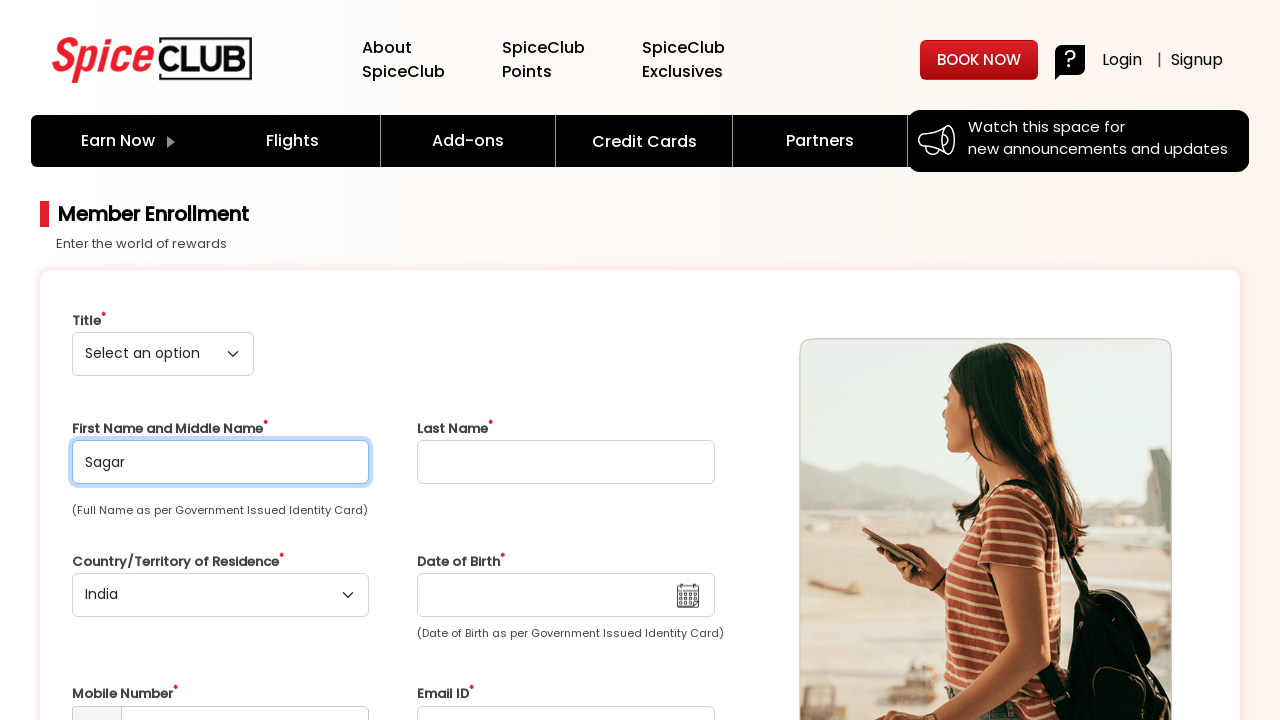

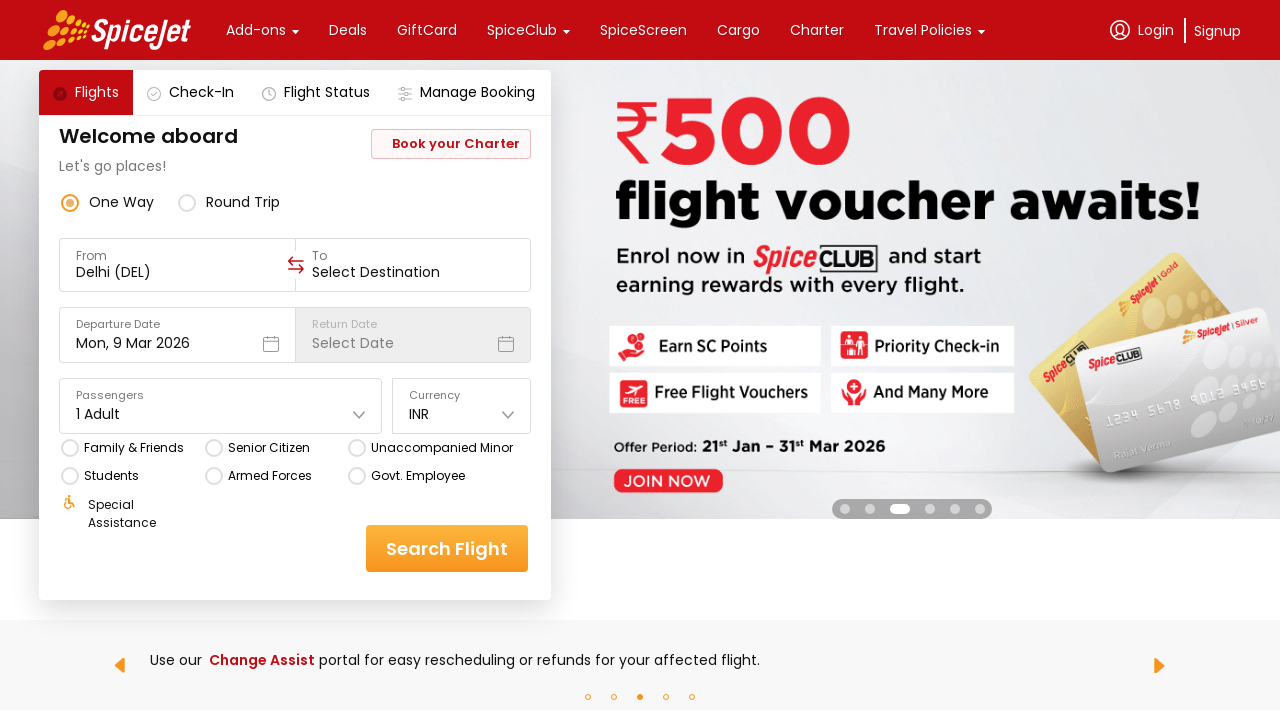